Tests alert handling by clicking on an alert button that triggers a browser alert dialog

Starting URL: https://www.hyrtutorials.com/p/alertsdemo.html

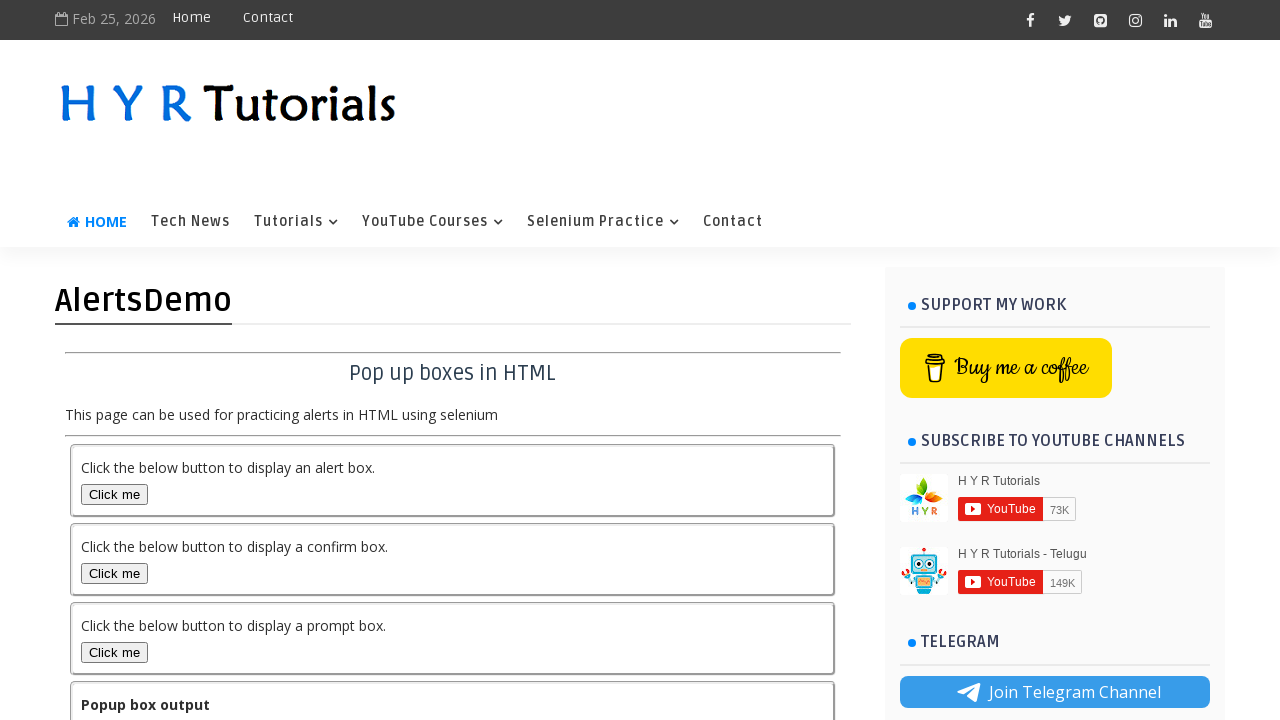

Clicked alert button to trigger browser alert dialog at (114, 494) on button#alertBox
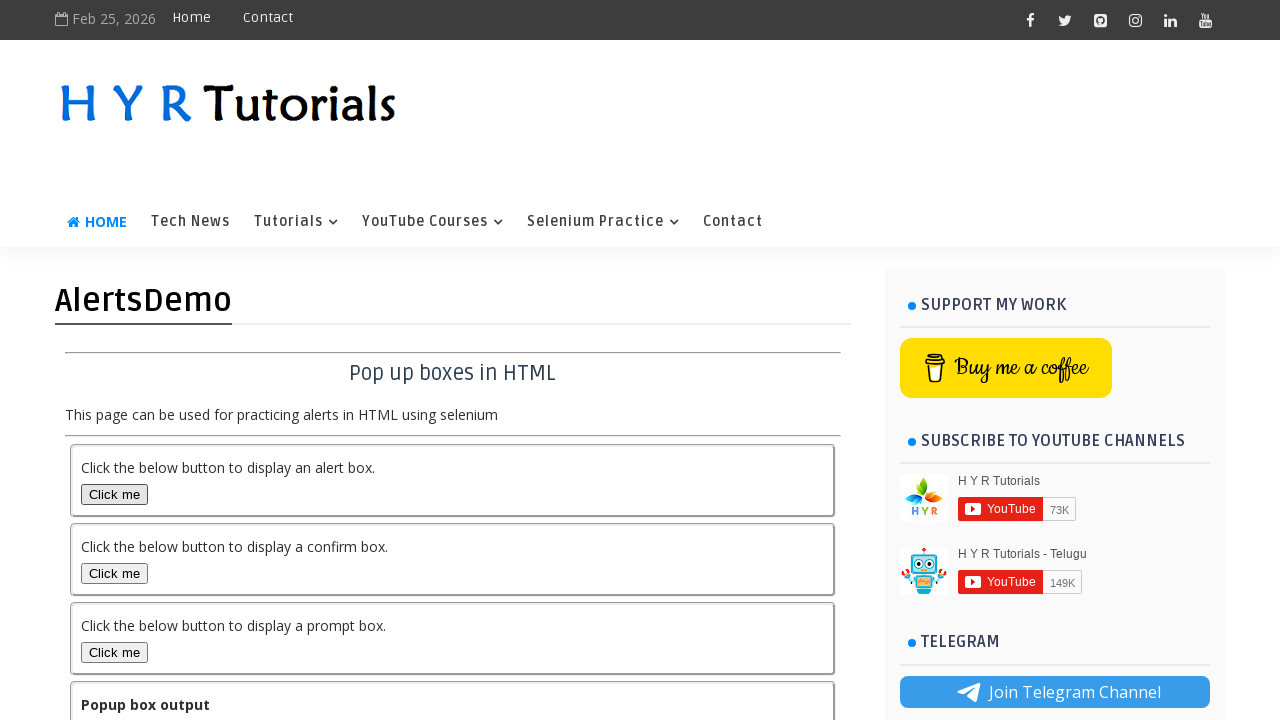

Set up dialog handler to accept alert
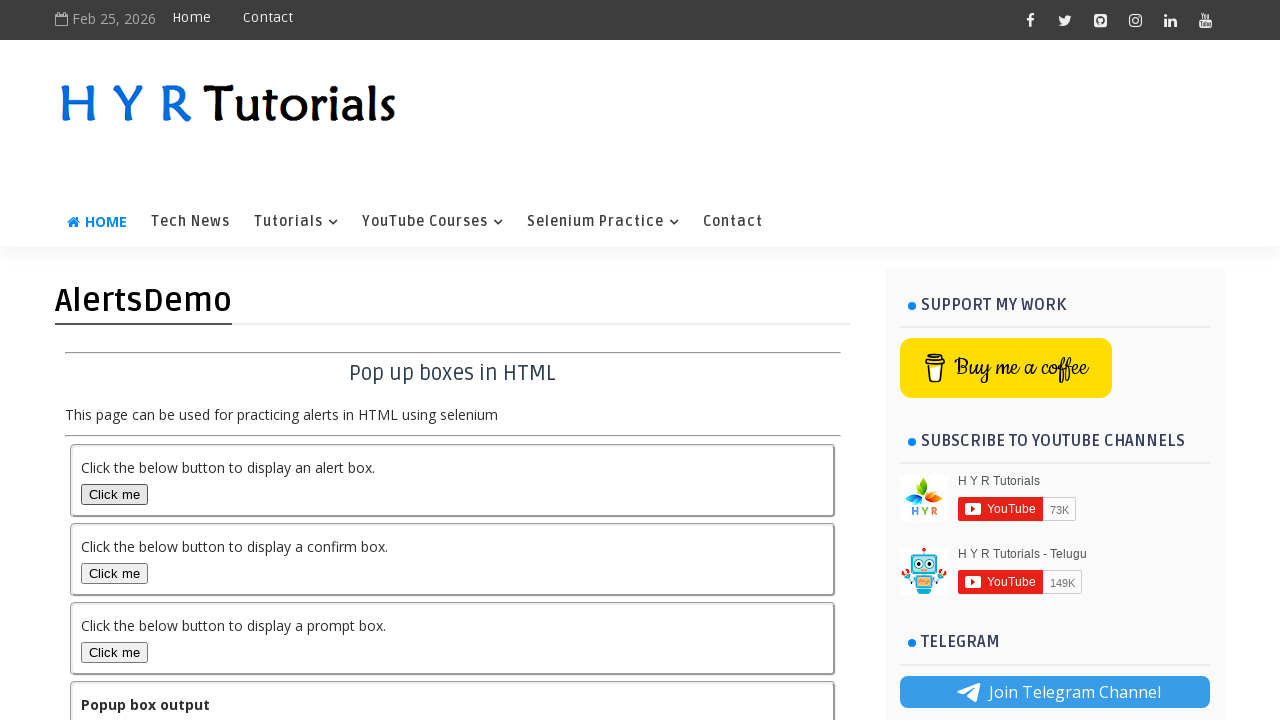

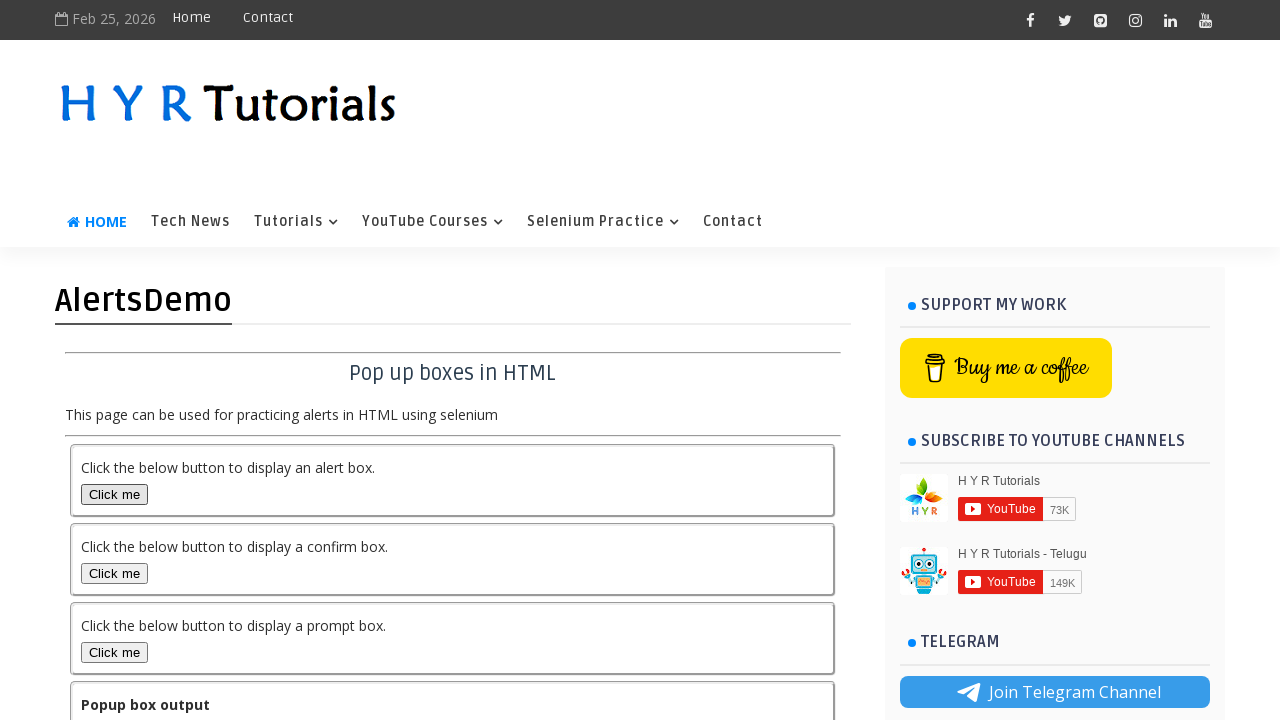